Navigates to the OTUS educational platform homepage and waits for the page to load

Starting URL: https://otus.ru

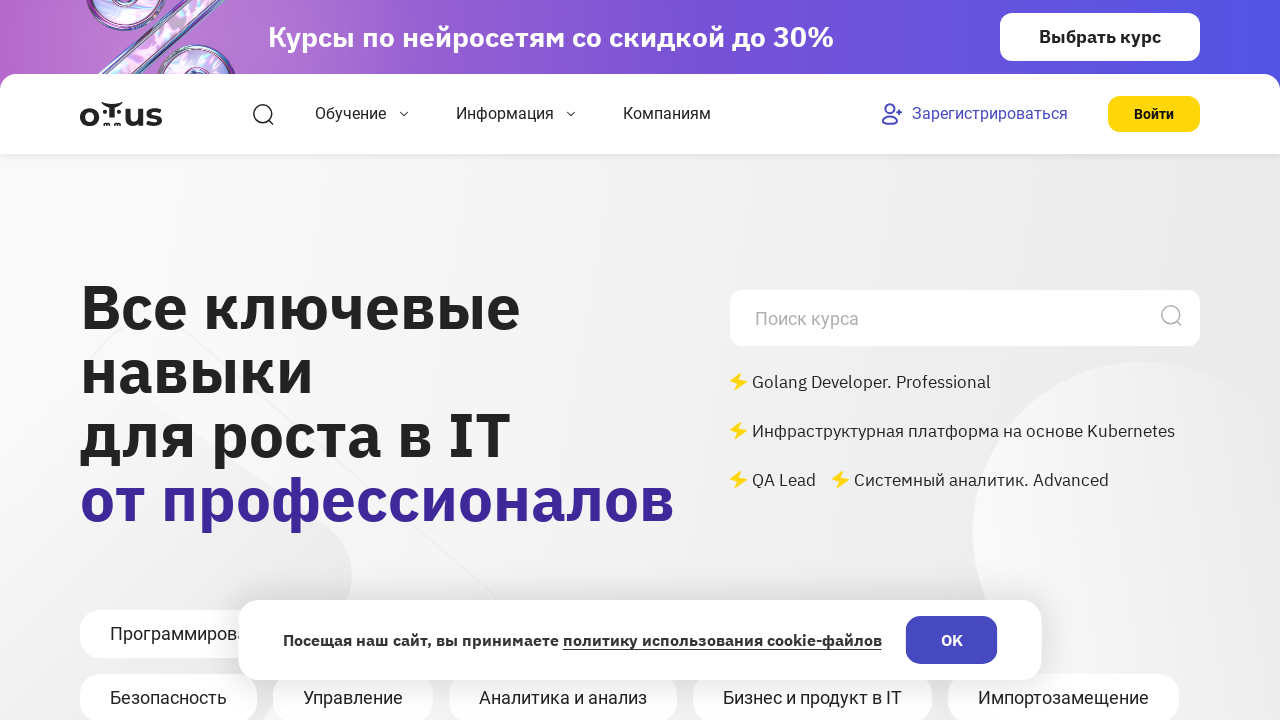

Waited for OTUS homepage to fully load (networkidle)
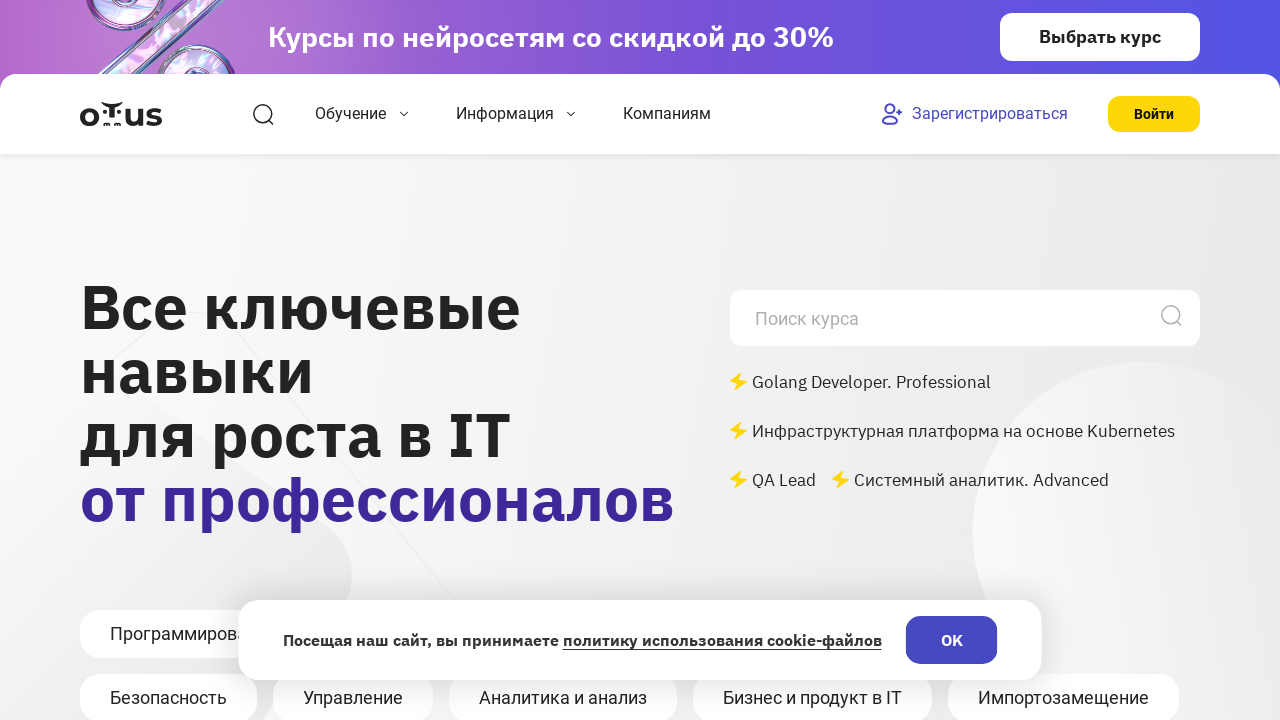

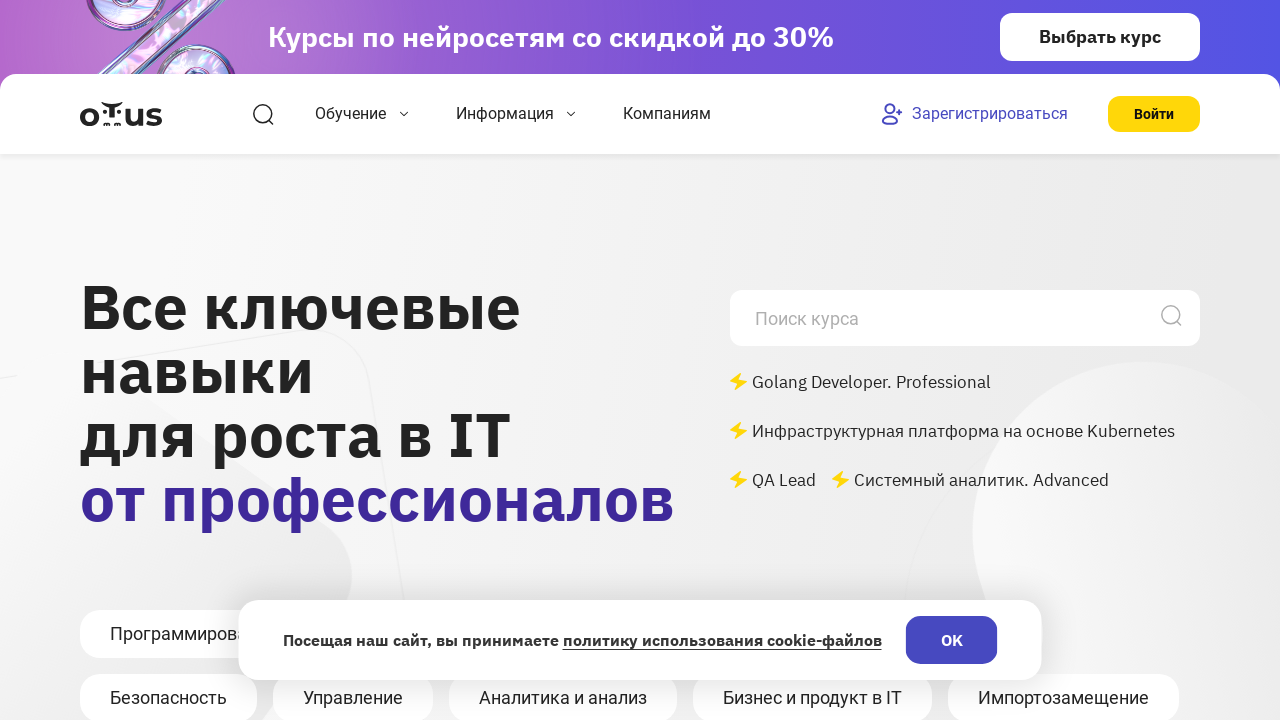